Tests mouse hover functionality on navigation menu and then navigates to dropdown practice page to verify dropdown options are accessible

Starting URL: https://www.hyrtutorials.com/

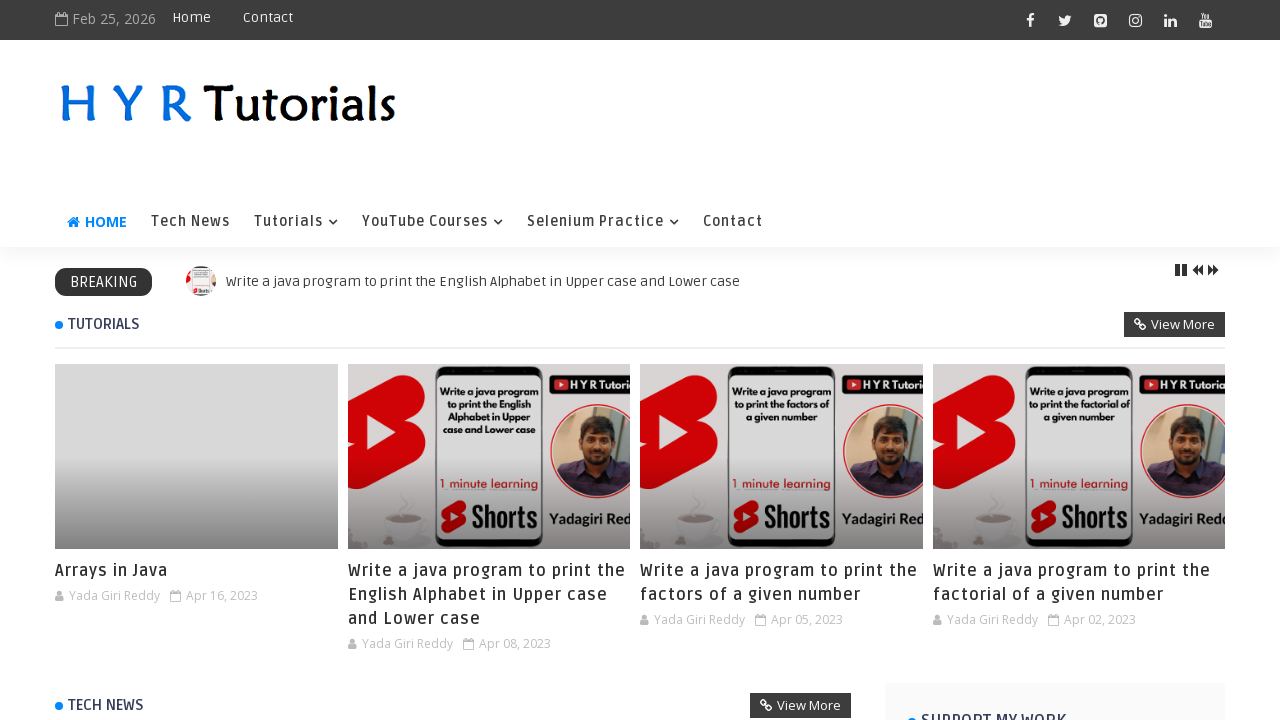

Hovered over Selenium Practice menu item at (603, 222) on xpath=//a[contains(text(), 'Selenium Practice')]
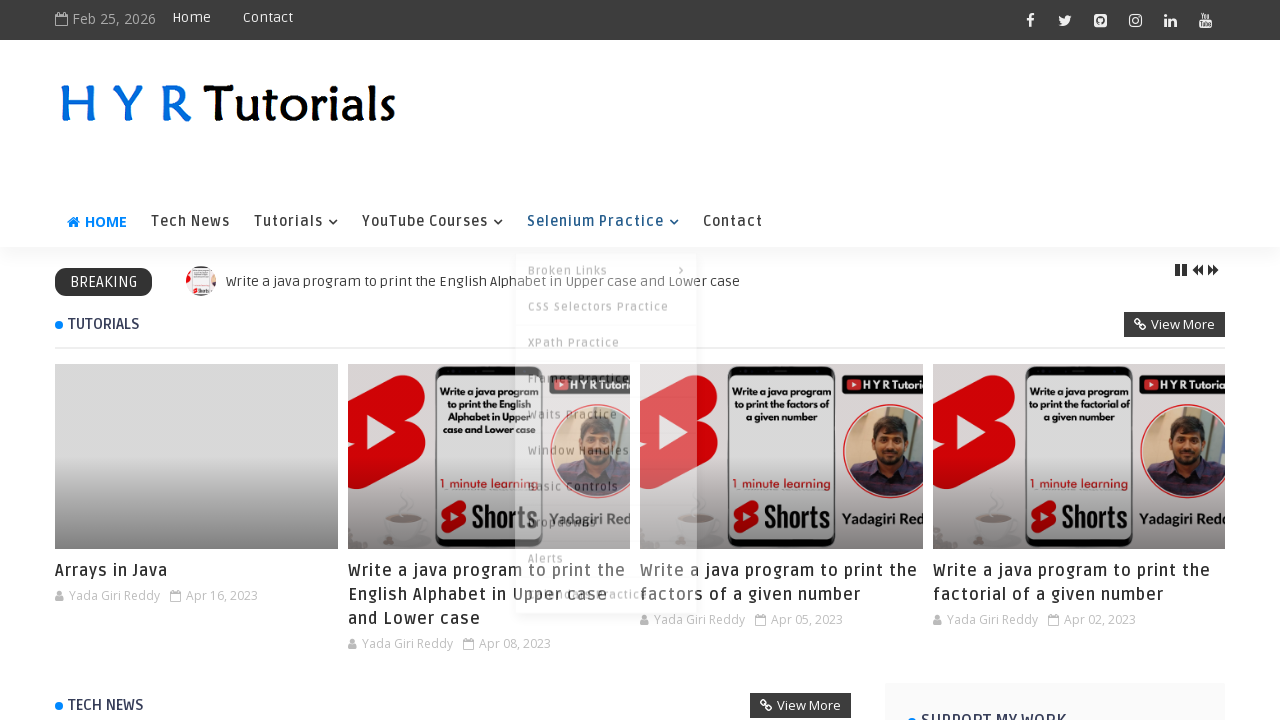

Clicked on Dropdowns submenu item at (606, 516) on xpath=//a[contains(text(), 'Dropdowns')]
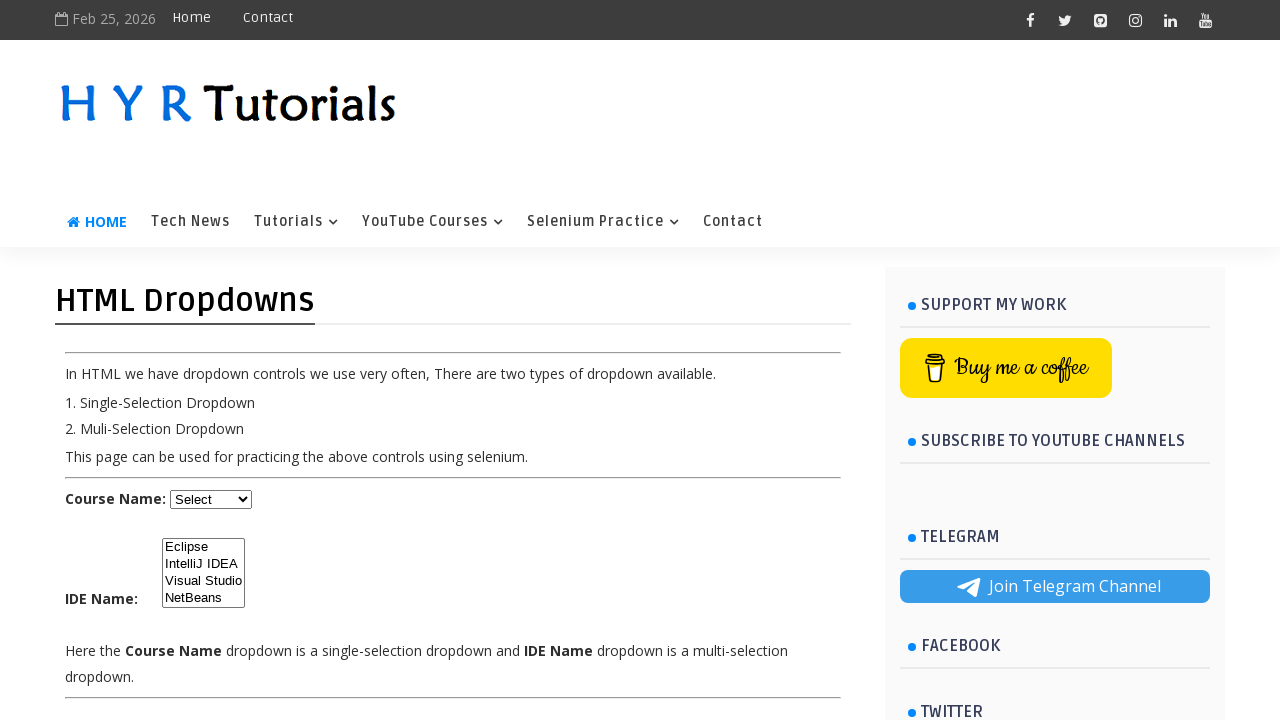

Navigated to HTML dropdown elements practice page
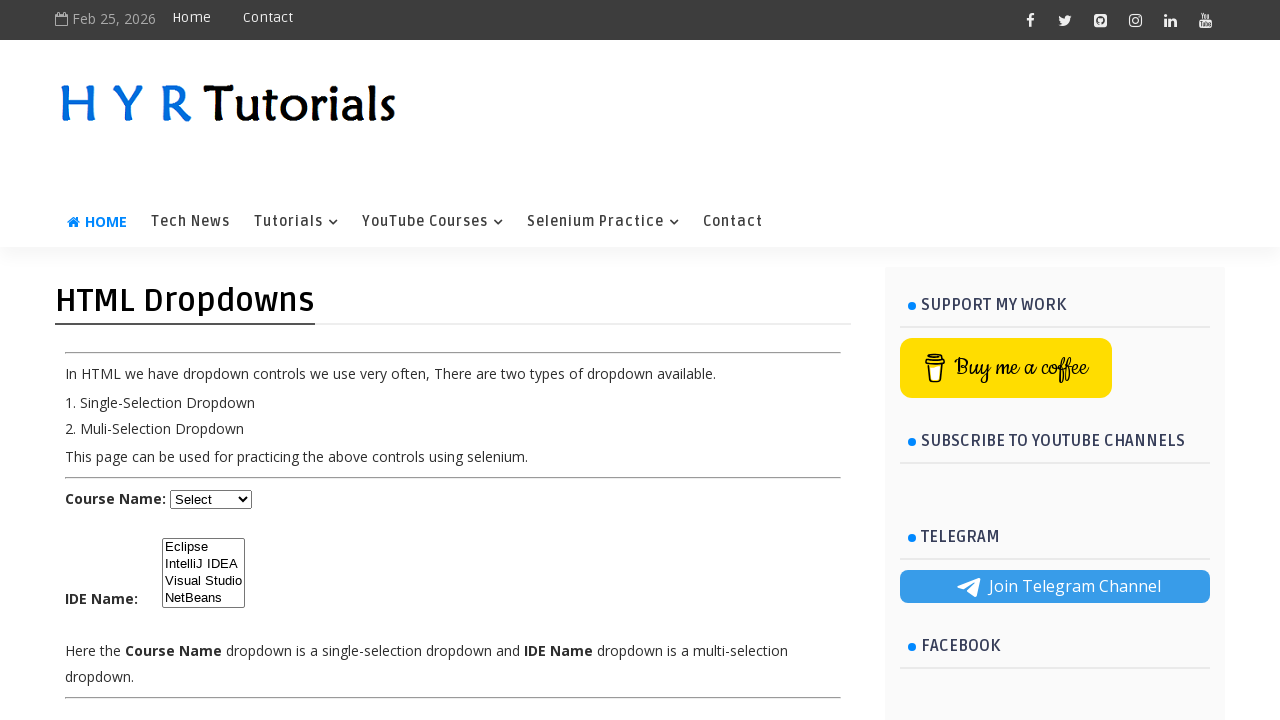

Course dropdown element is now visible
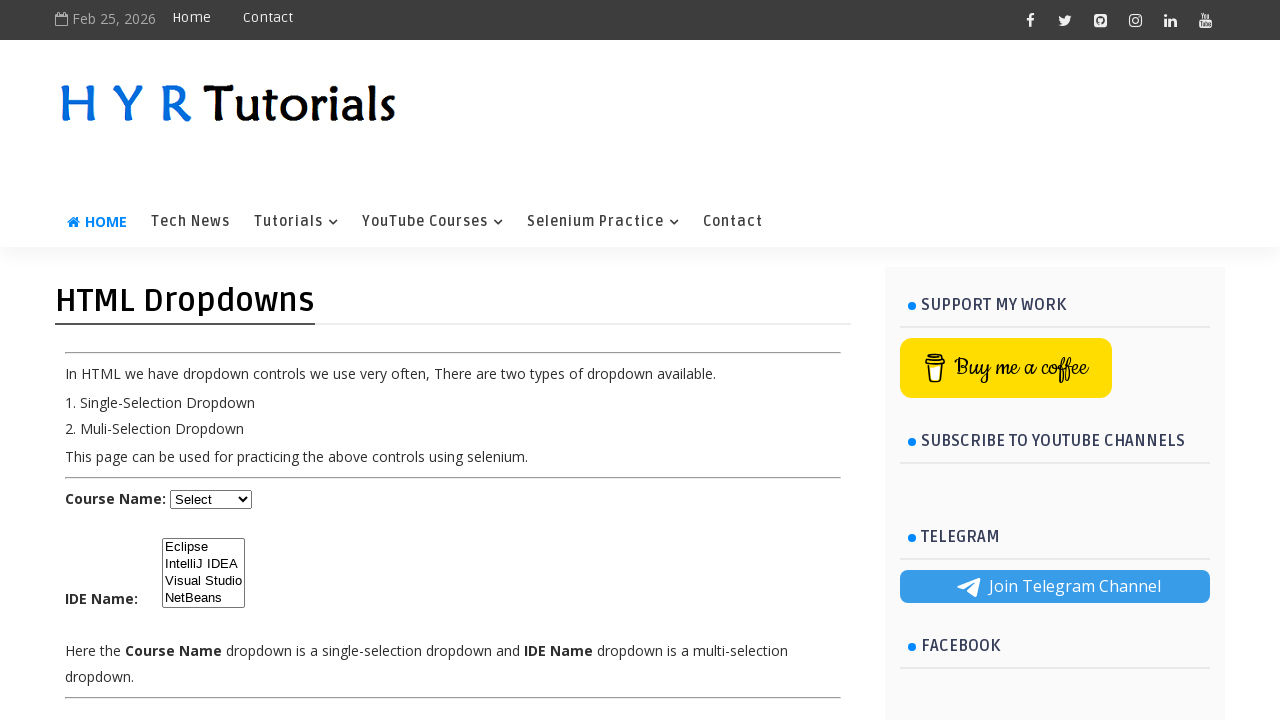

Retrieved all options from course dropdown
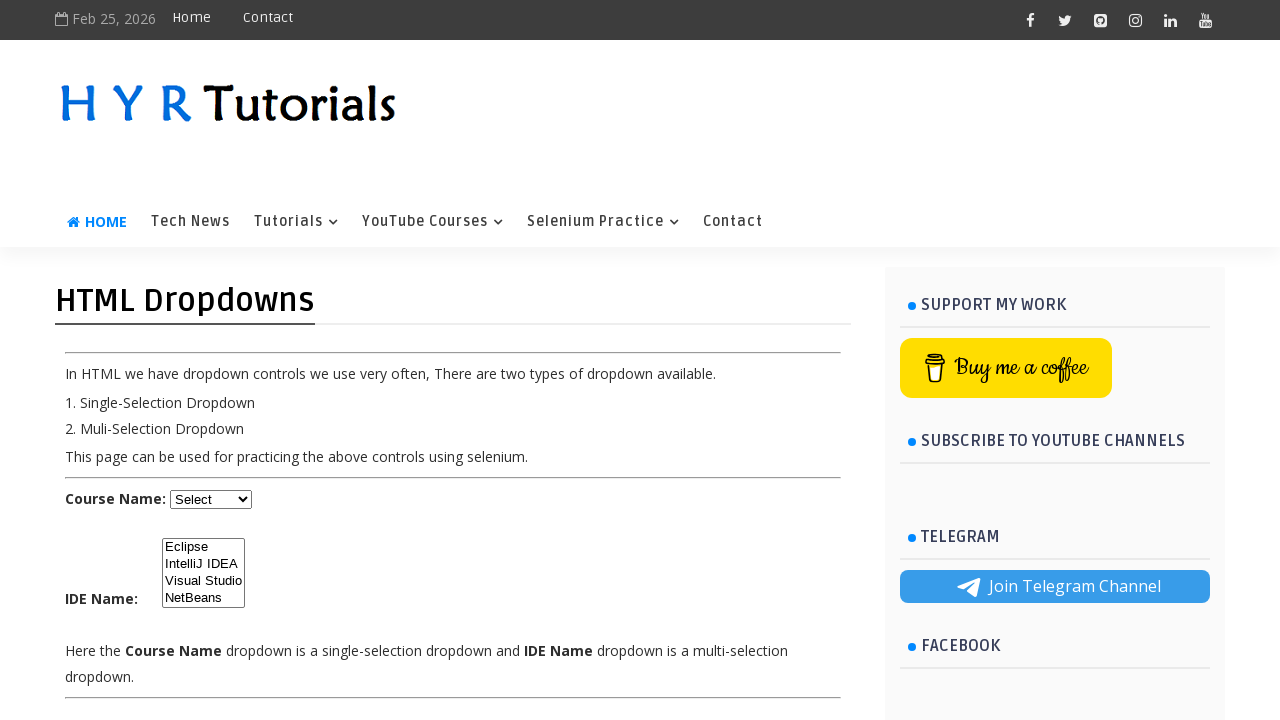

Verified that dropdown contains at least one option
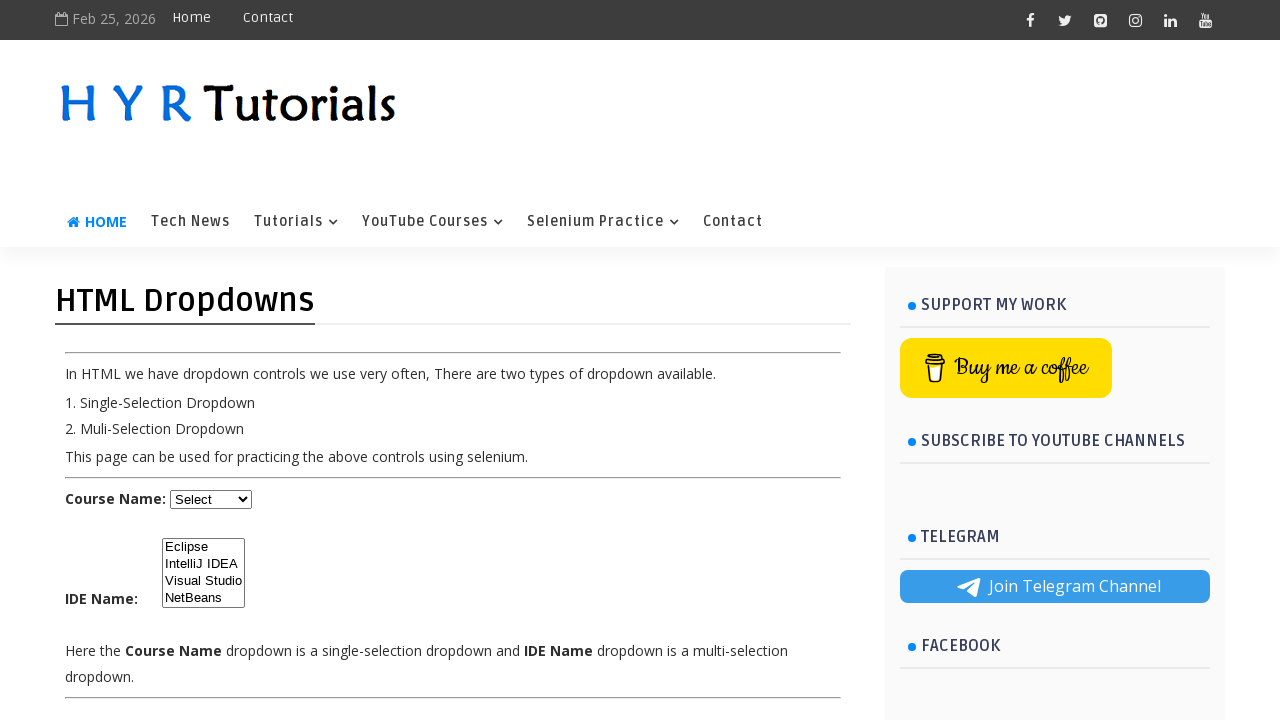

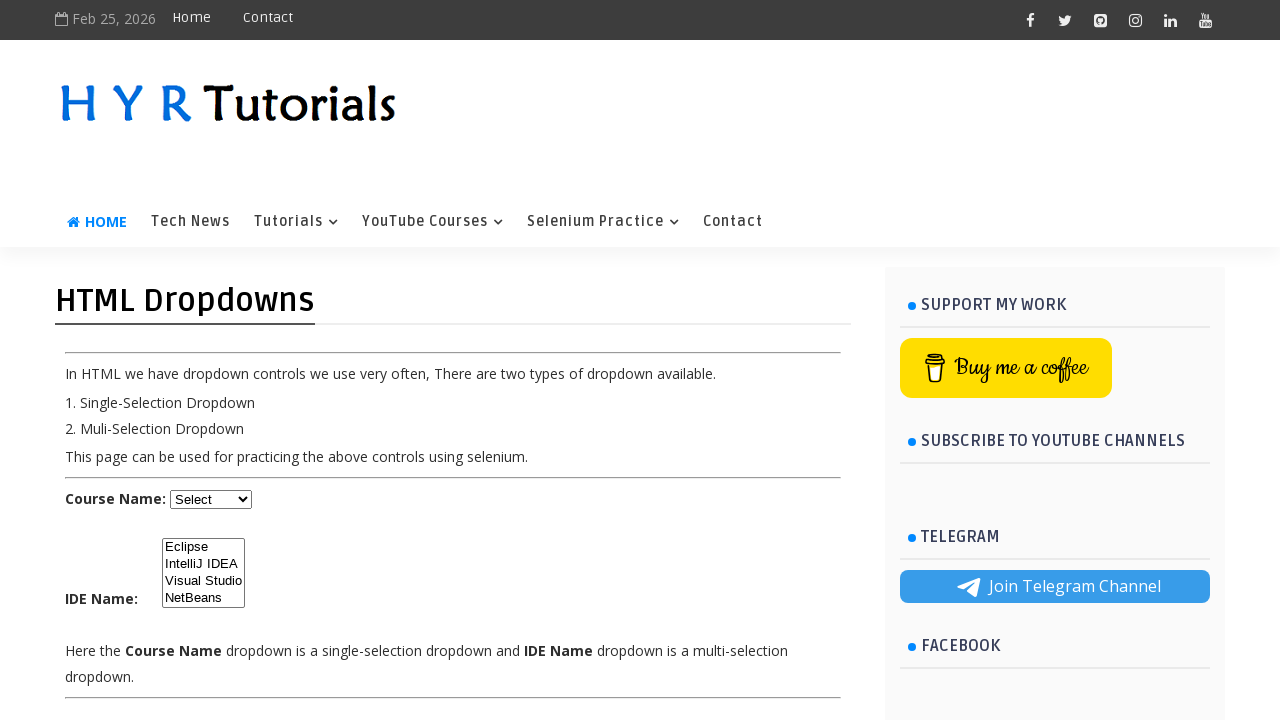